Tests successful contact form submission by filling all required fields and verifying the success message appears

Starting URL: https://jupiter.cloud.planittesting.com/#/

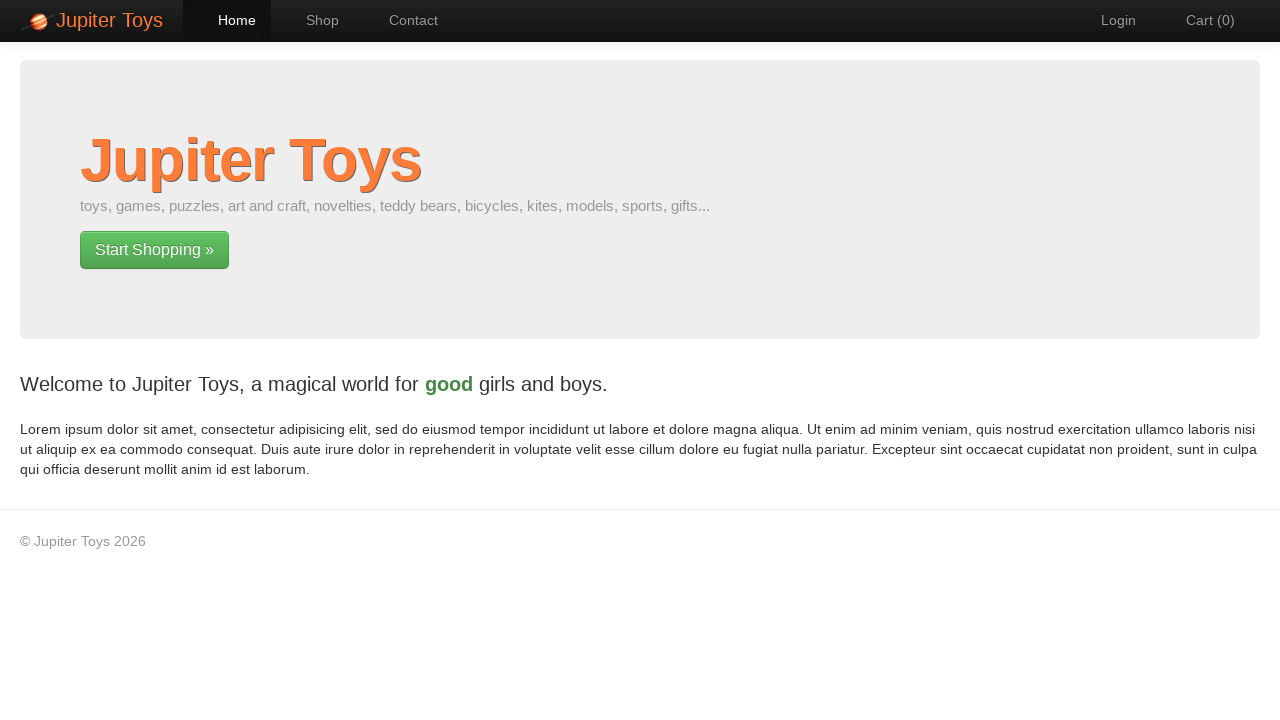

Clicked on Contact page navigation link at (404, 20) on #nav-contact
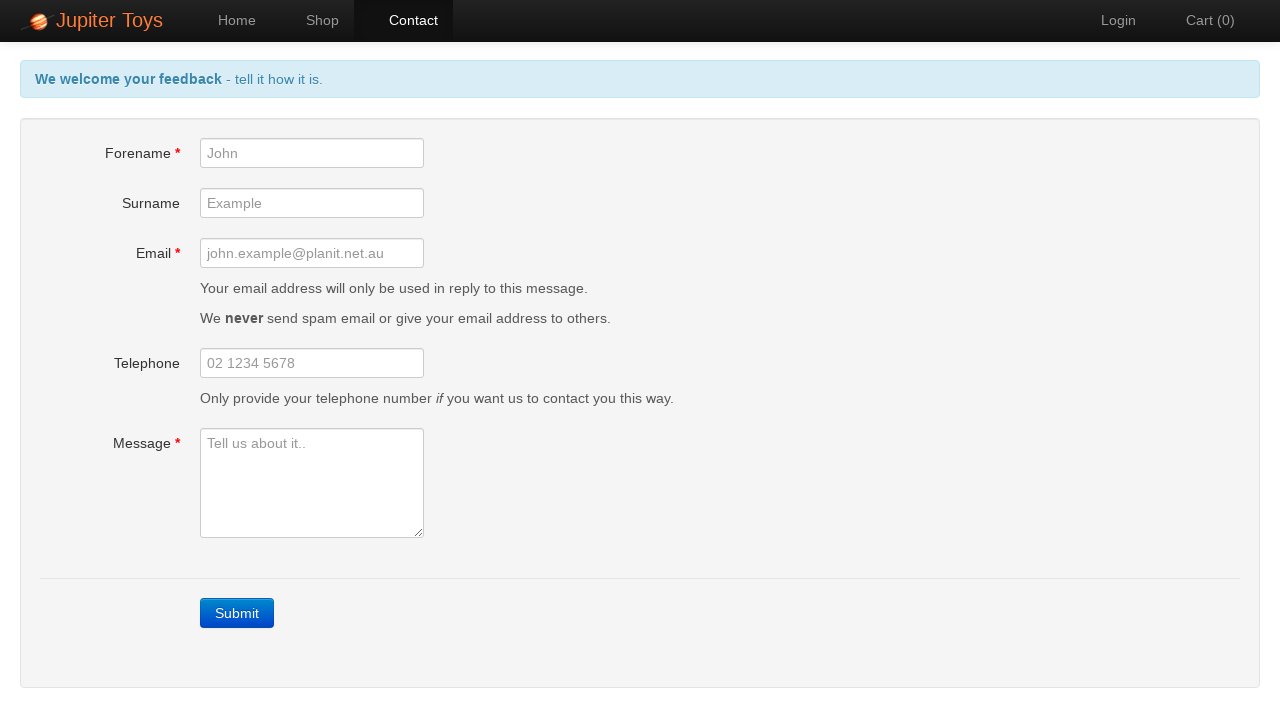

Clicked on forename input field at (312, 153) on #forename
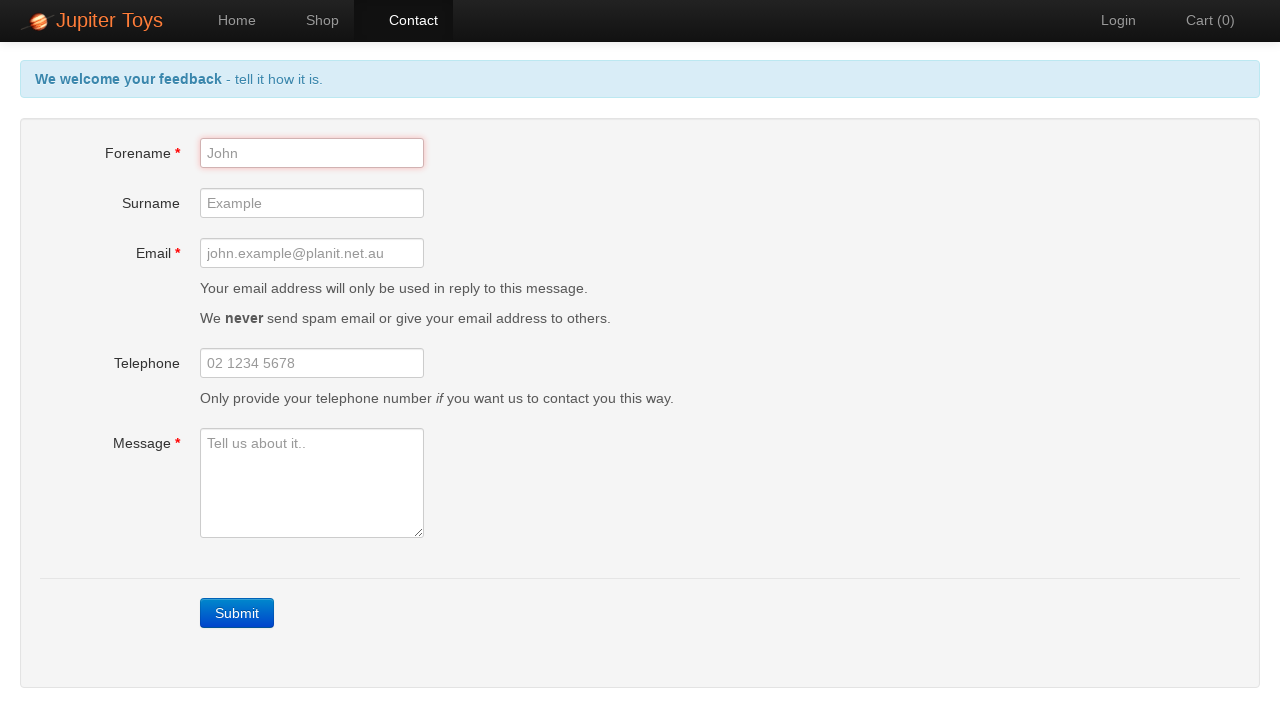

Filled forename field with 'Agustina' on #forename
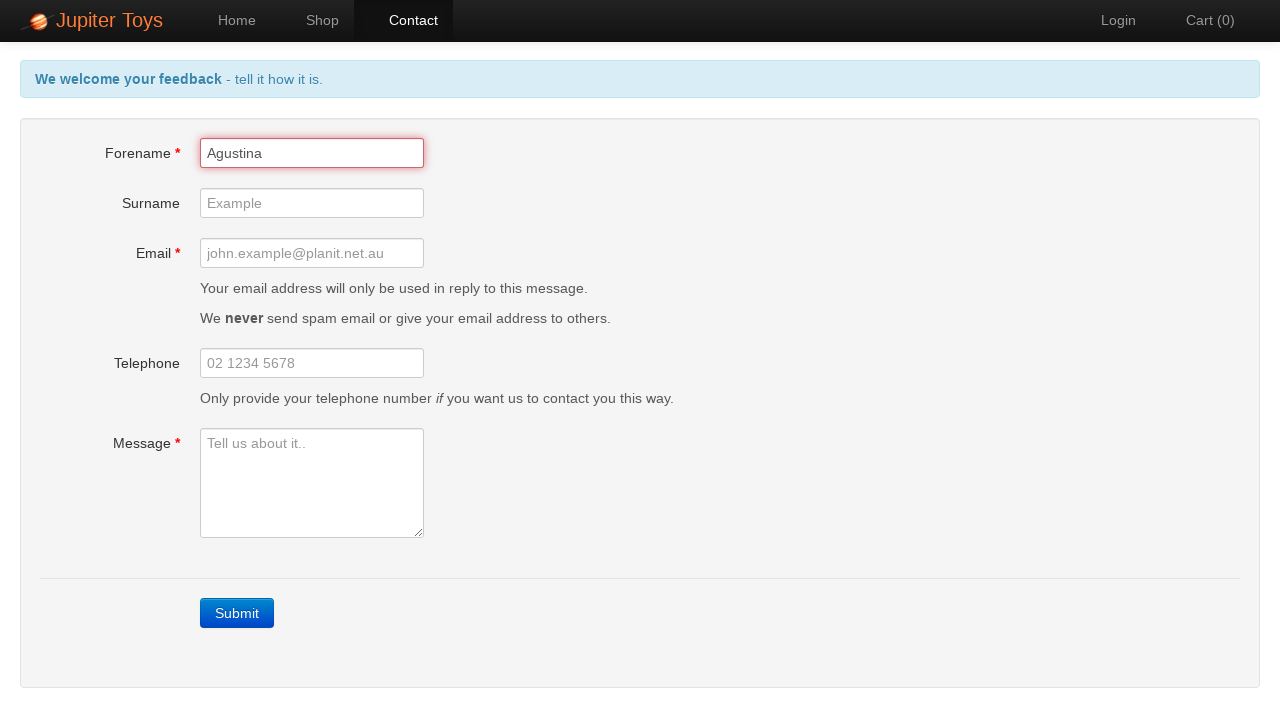

Filled email field with 'agusbize25@gmail.com' on #email
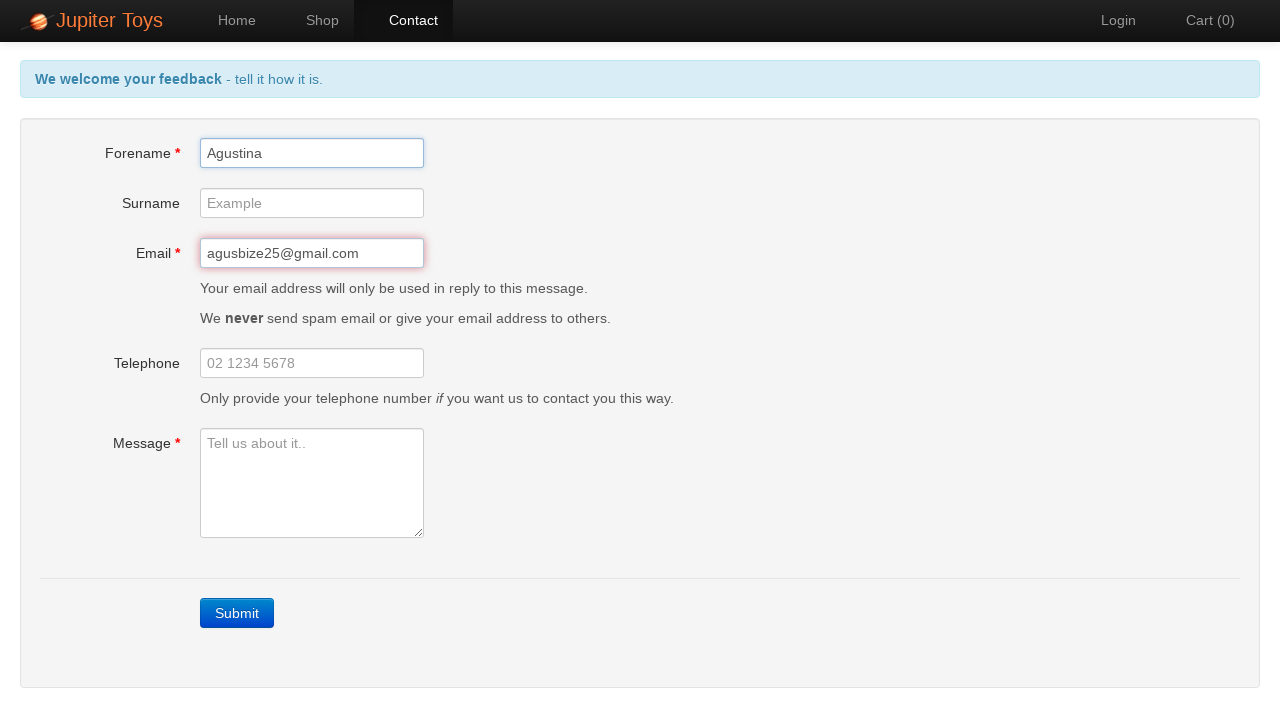

Filled message field with 'This is a test' on #message
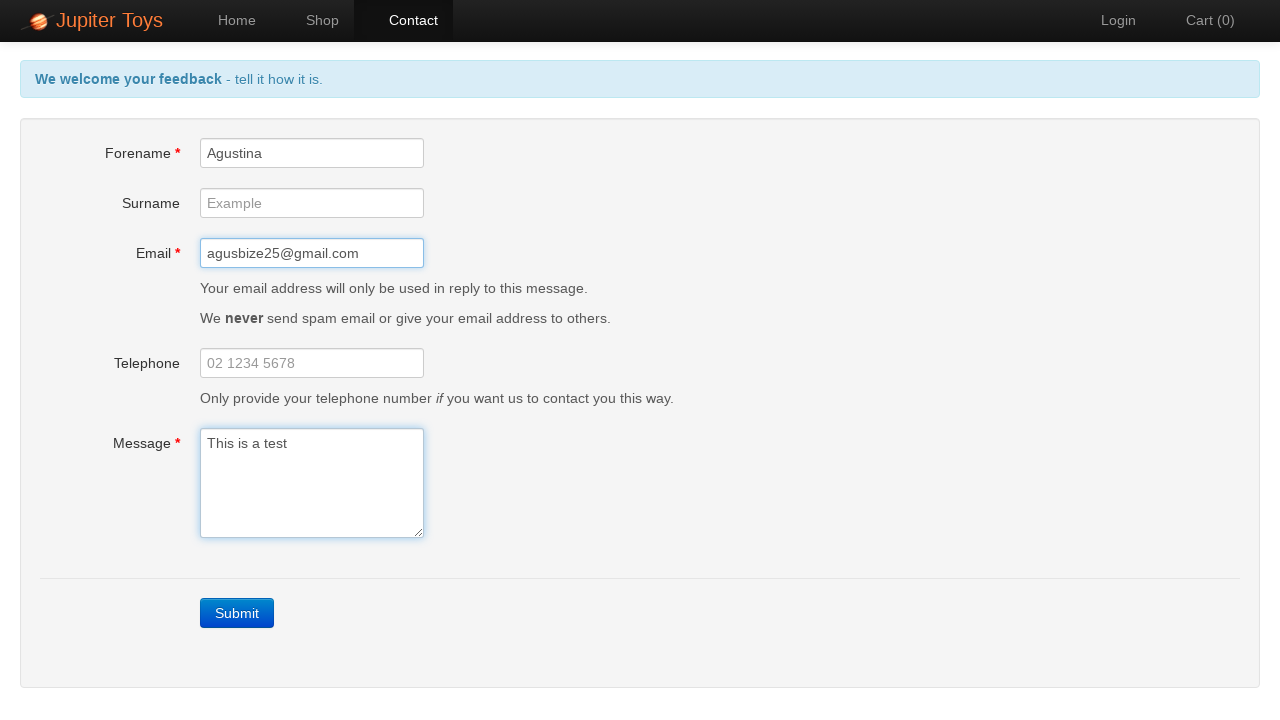

Clicked on Submit button to submit contact form at (237, 613) on xpath=/html/body/div[2]/div/form/div/a
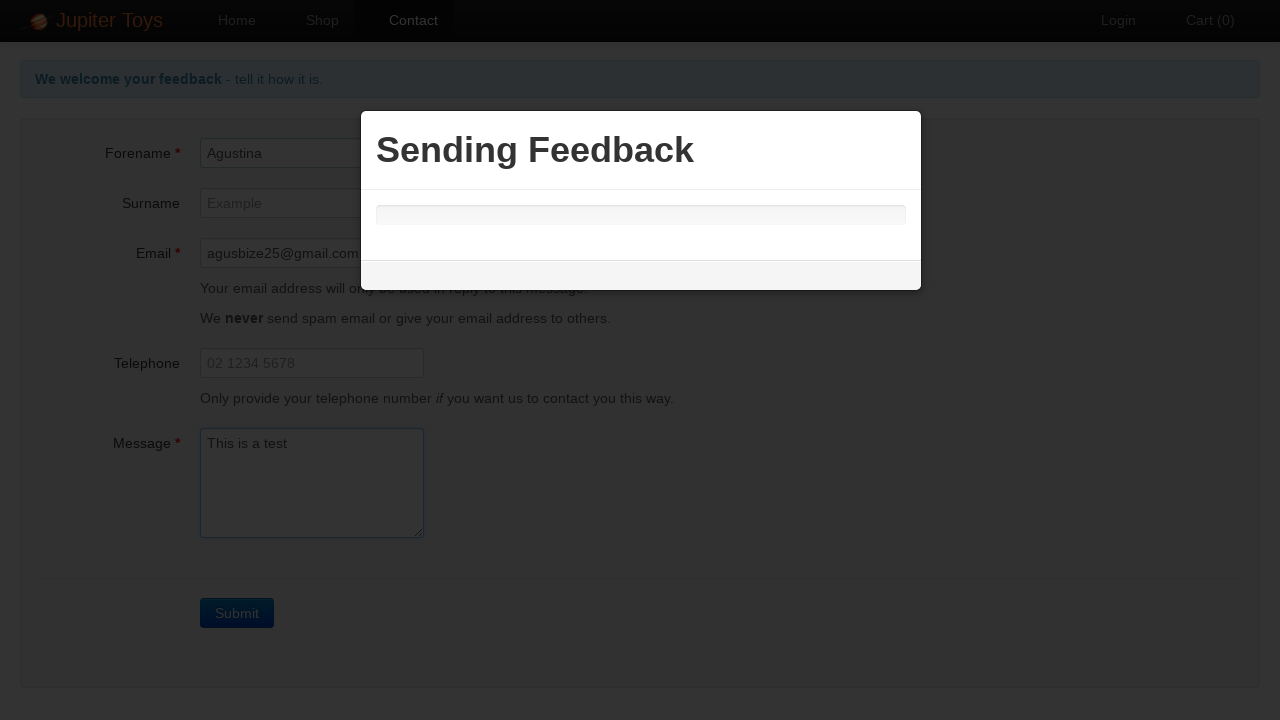

Success message appeared, confirming form submission was successful
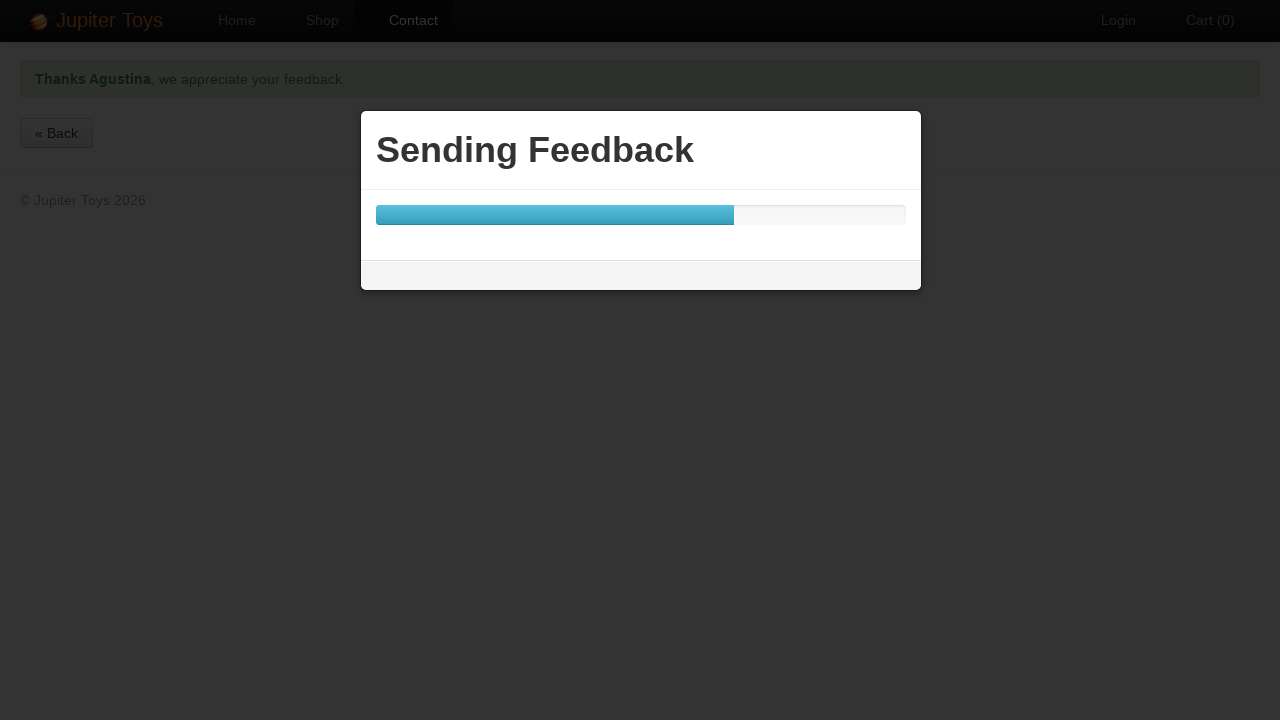

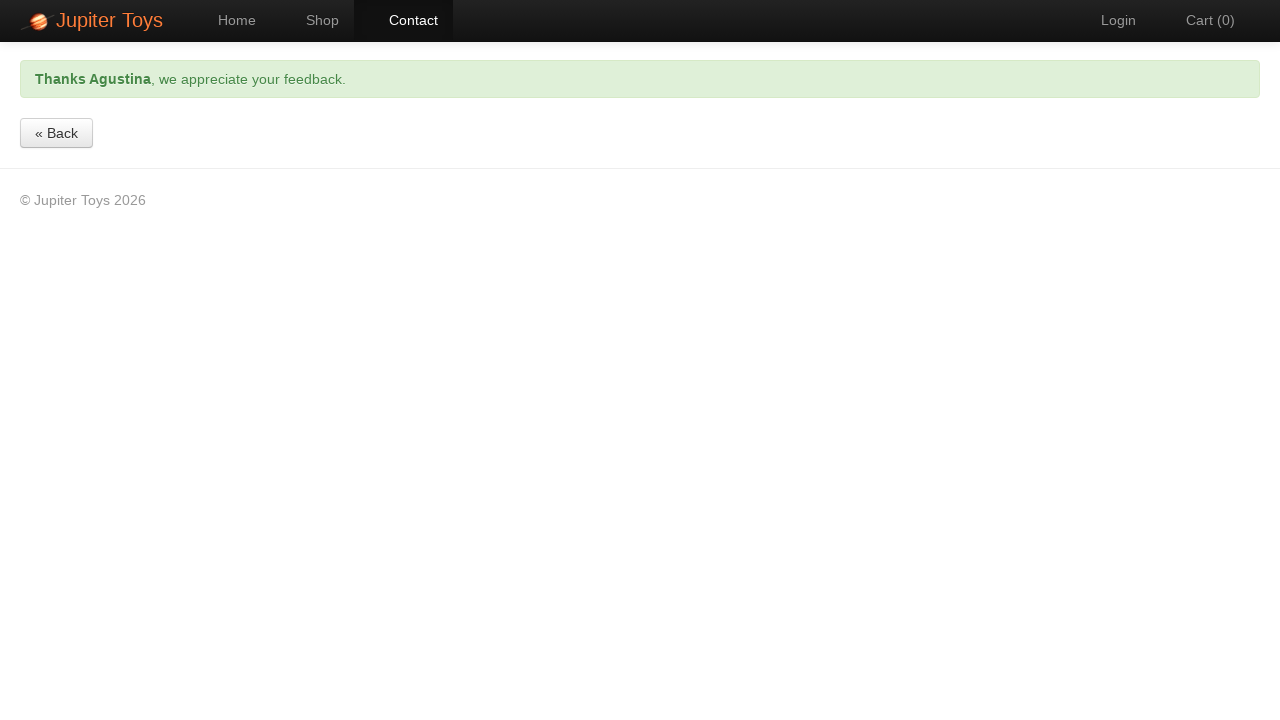